Tests checkbox functionality by verifying initial state, selecting checkboxes for Option 2 and Option 3, clicking the result button, and verifying the displayed result text.

Starting URL: https://kristinek.github.io/site/examples/actions

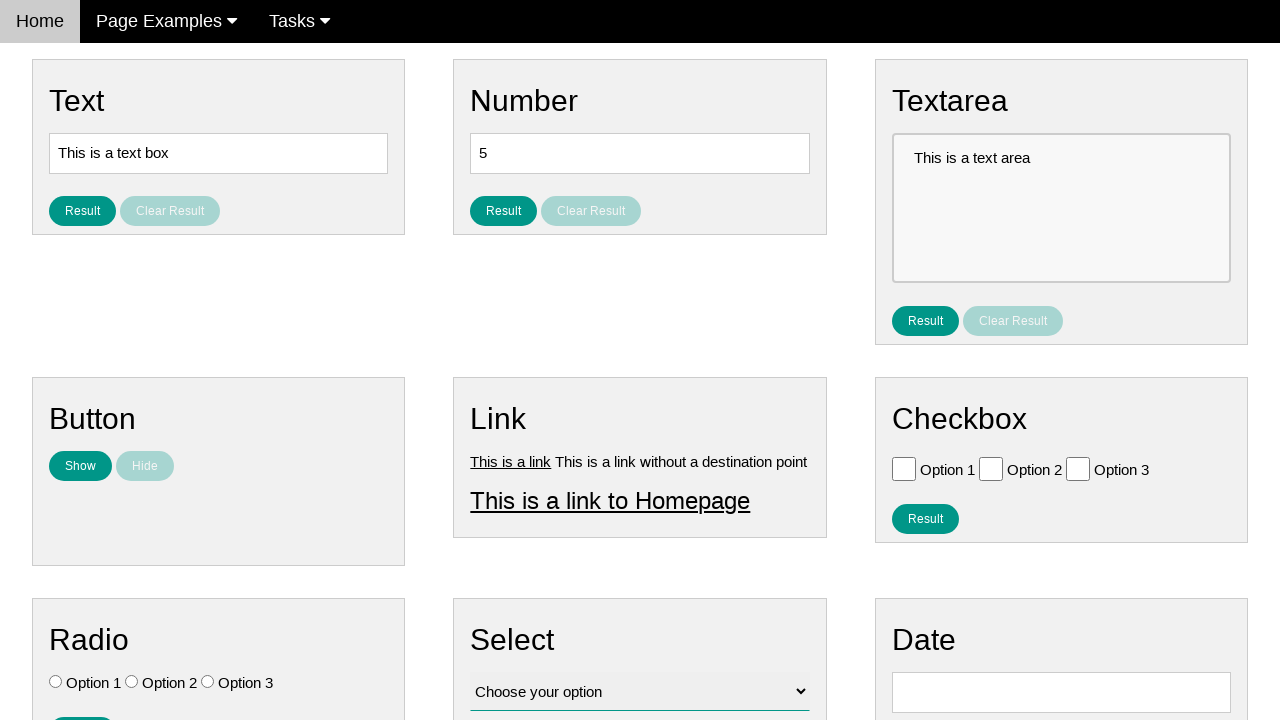

Located checkbox 1 element
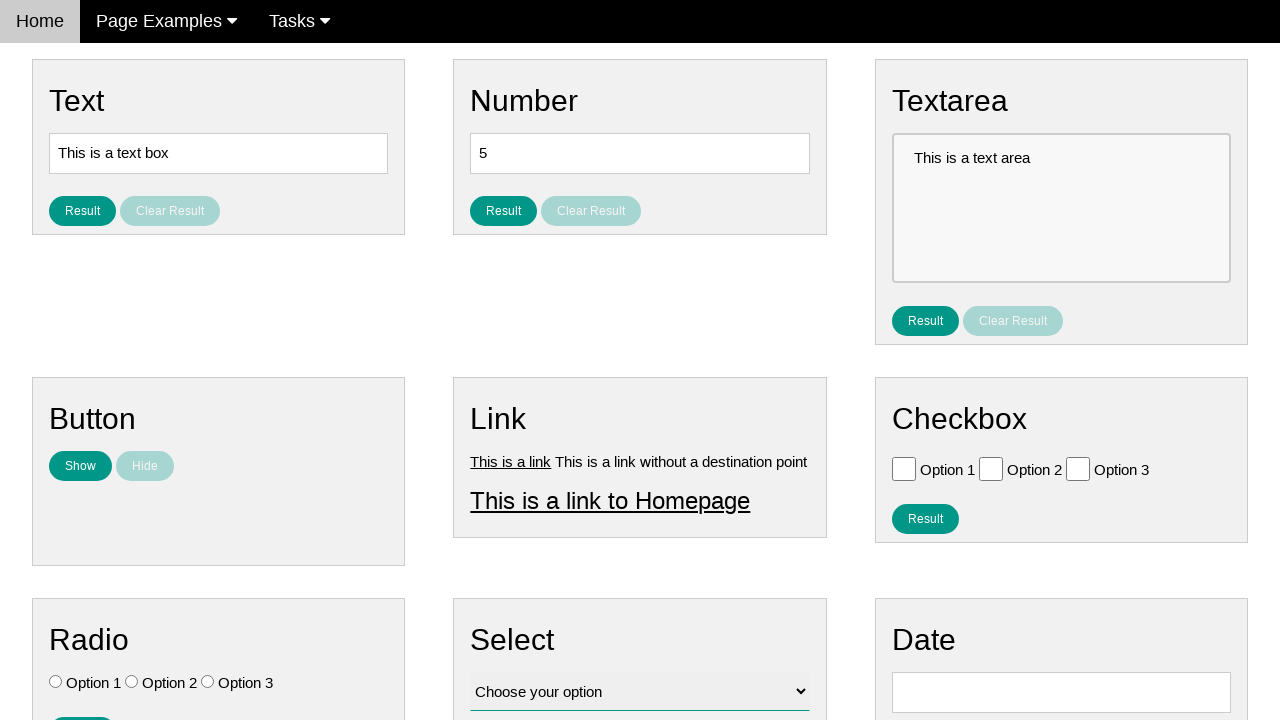

Located checkbox 2 element
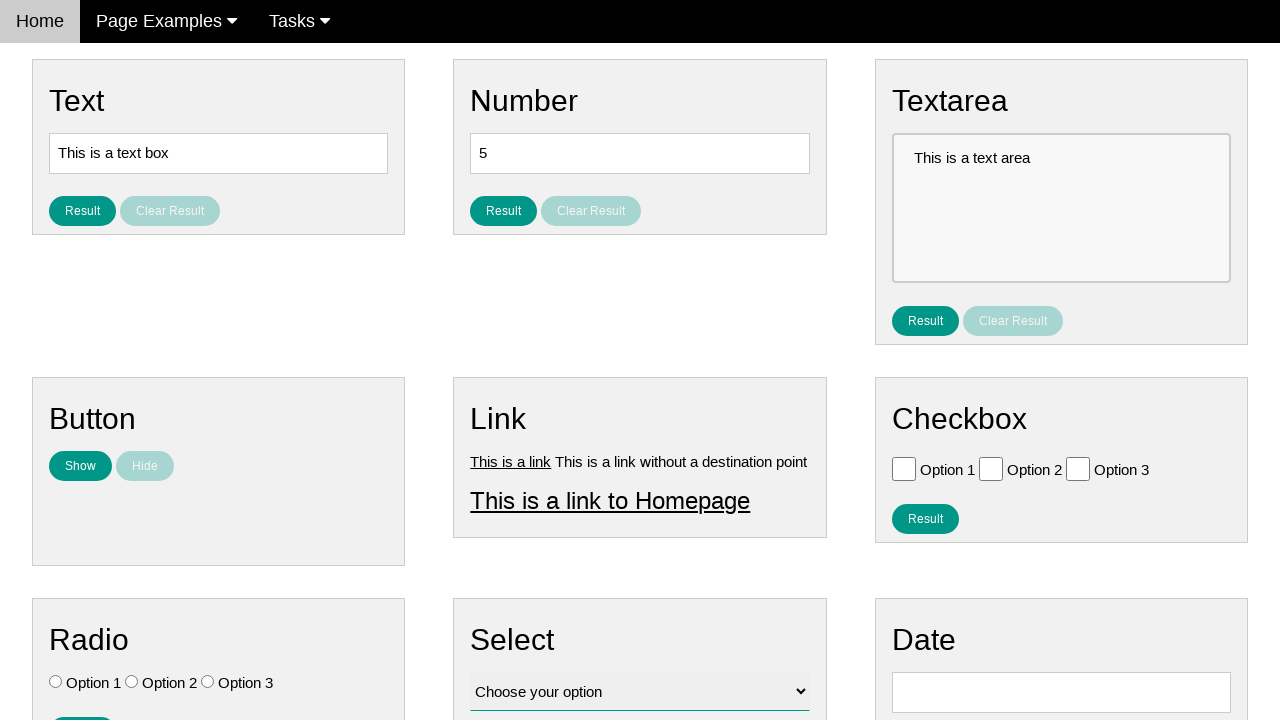

Located checkbox 3 element
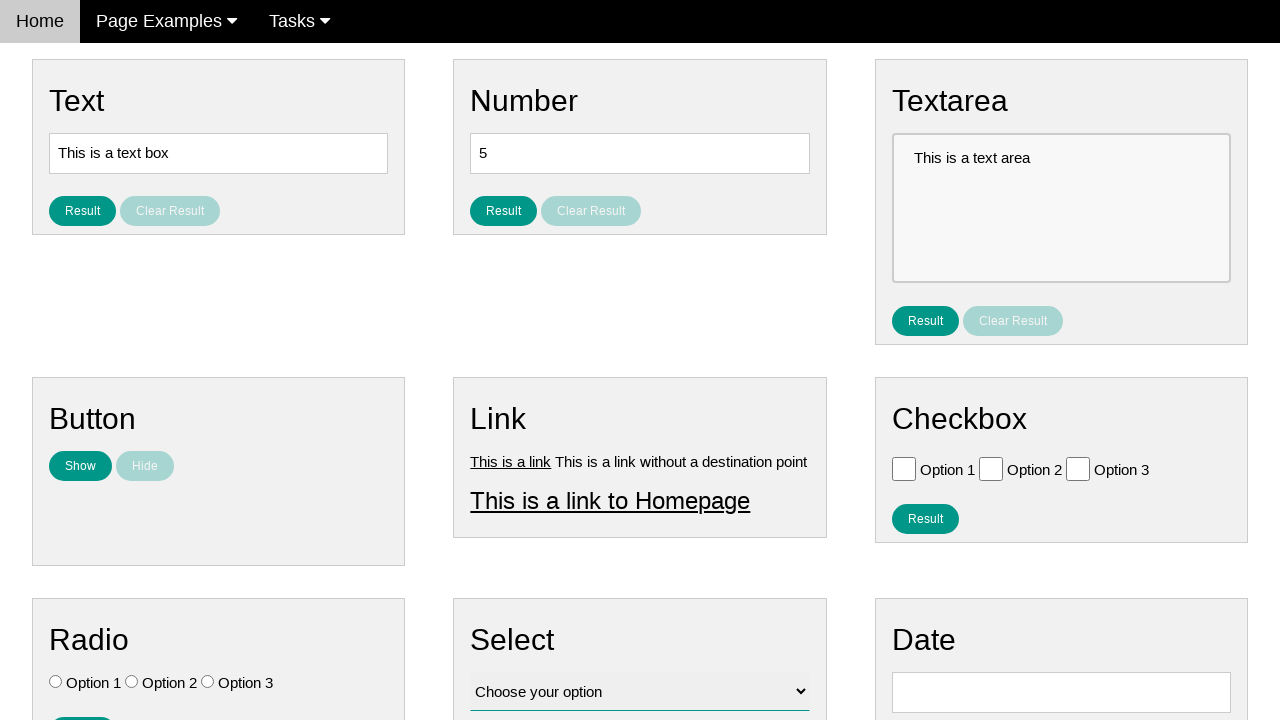

Clicked Option 2 checkbox at (991, 468) on .w3-check[value='Option 2'][type='checkbox']
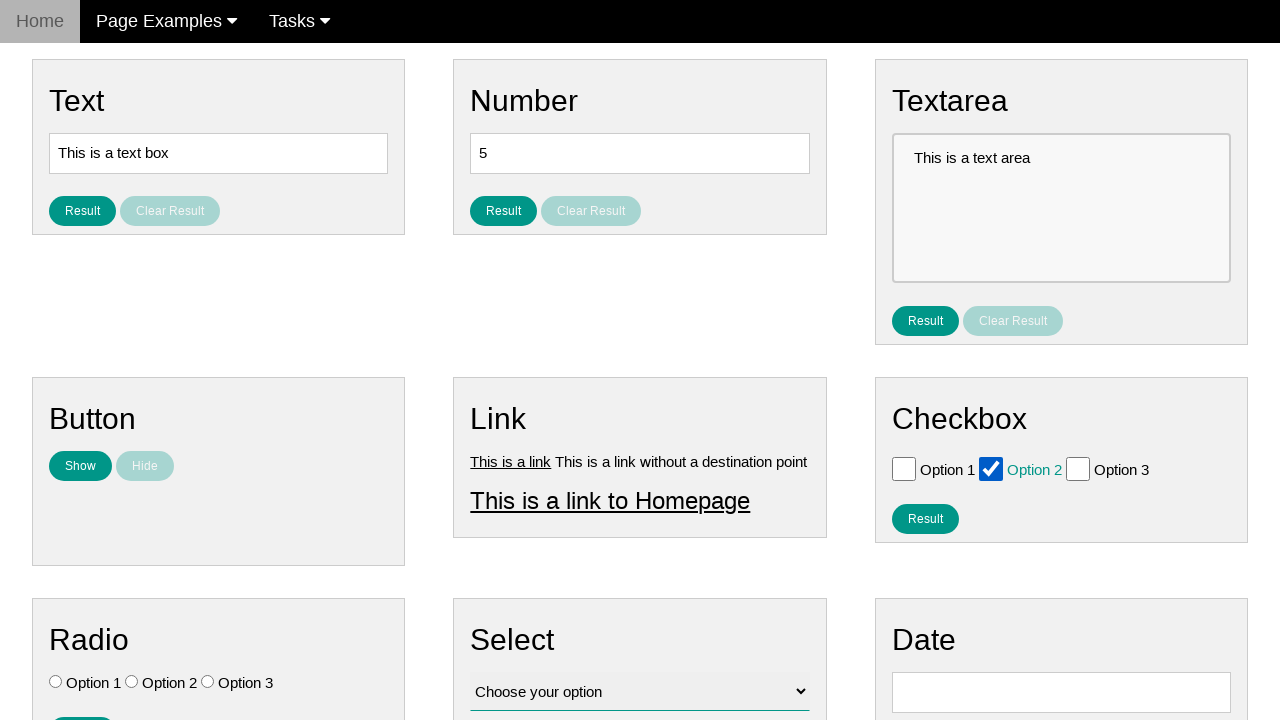

Clicked Option 3 checkbox at (1078, 468) on #vfb-6-2
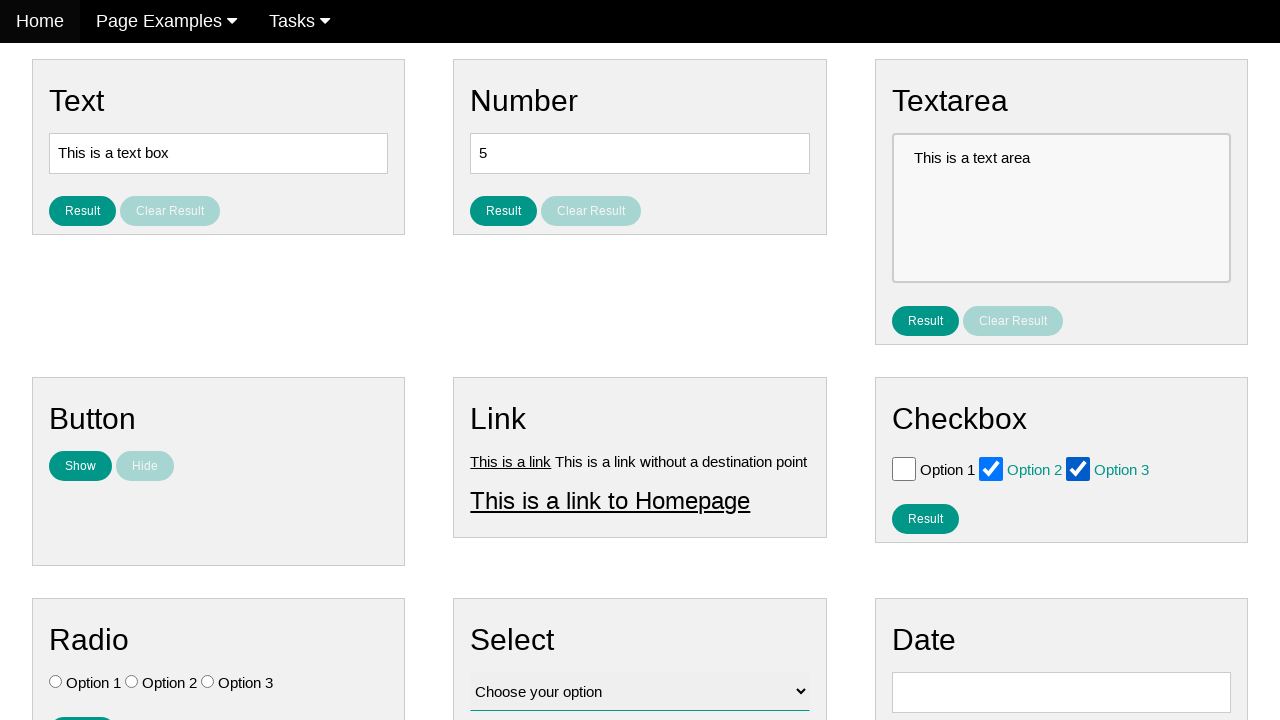

Clicked the result button for checkboxes at (925, 518) on #result_button_checkbox
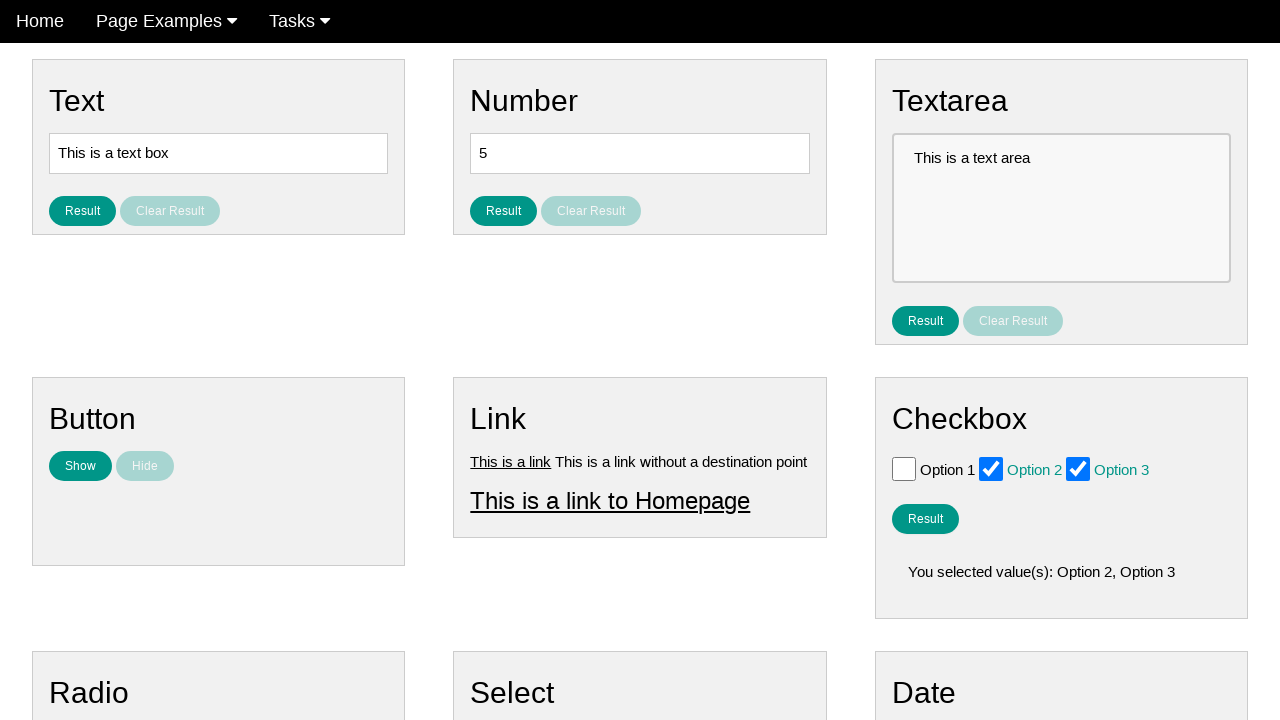

Checkbox result text loaded and displayed
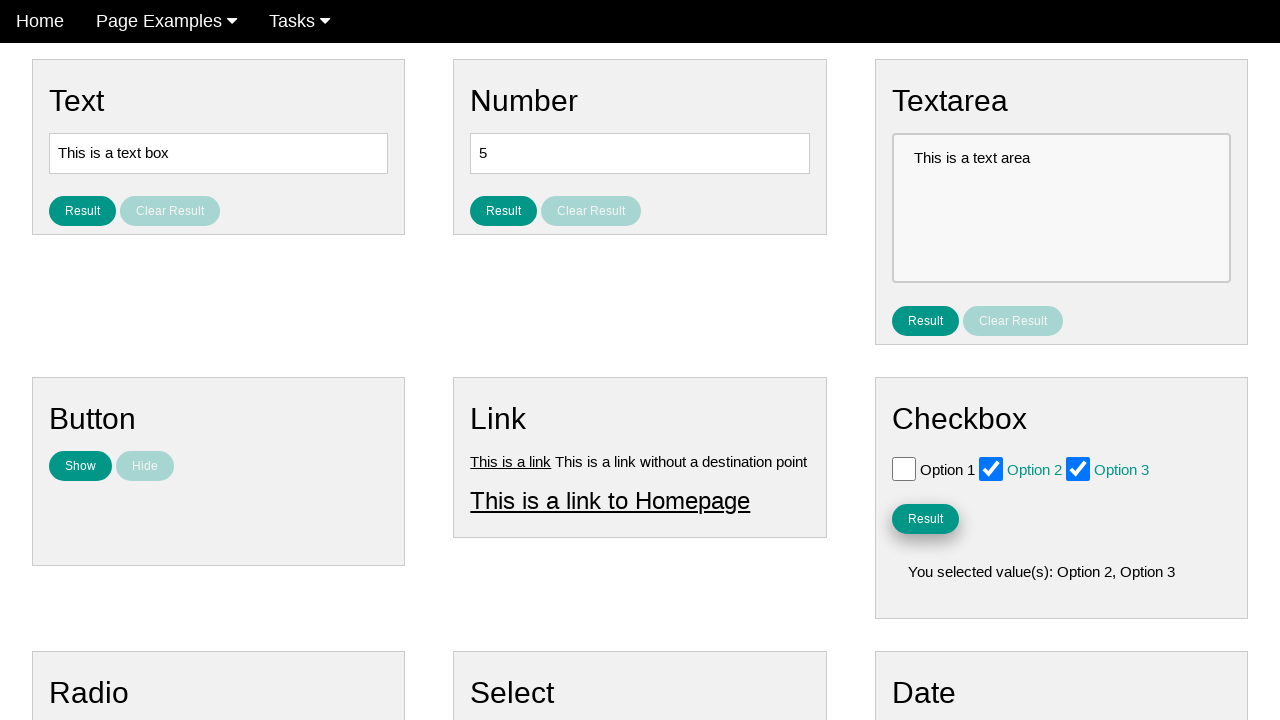

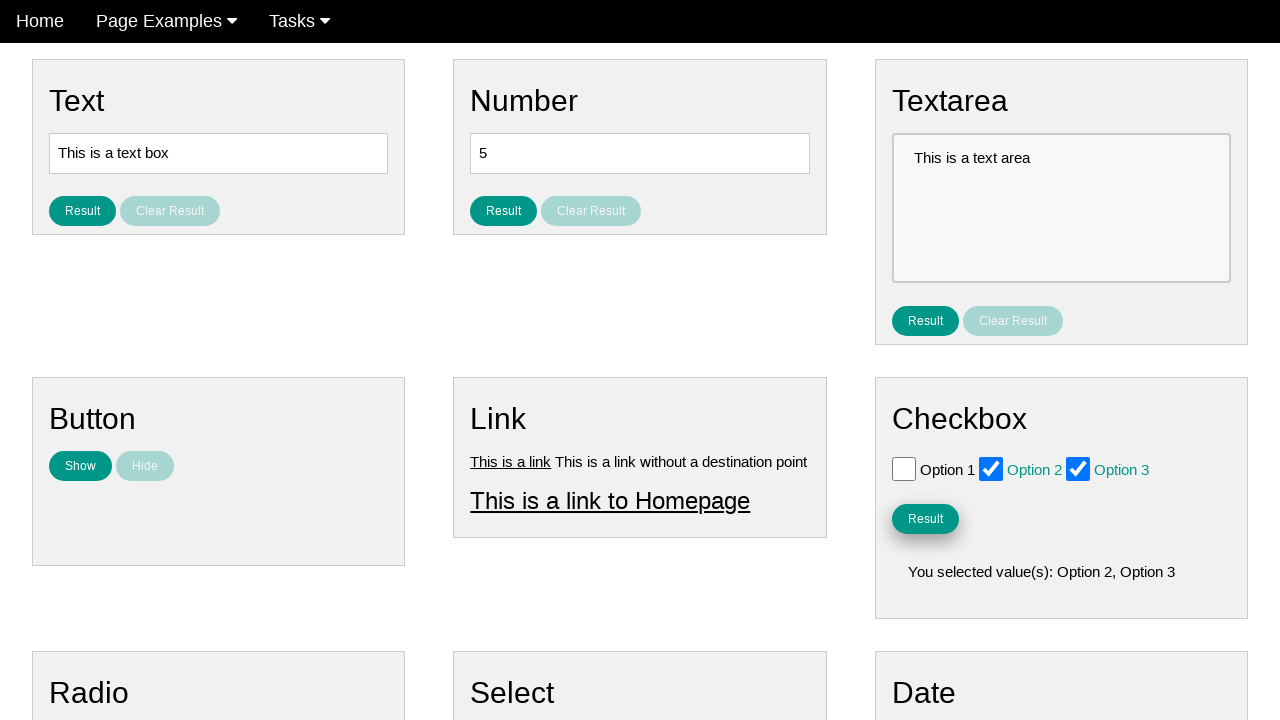